Tests the AAA stop location finder by entering a zip code and clicking the search button to find nearby locations

Starting URL: https://www.aaa.com/stop/

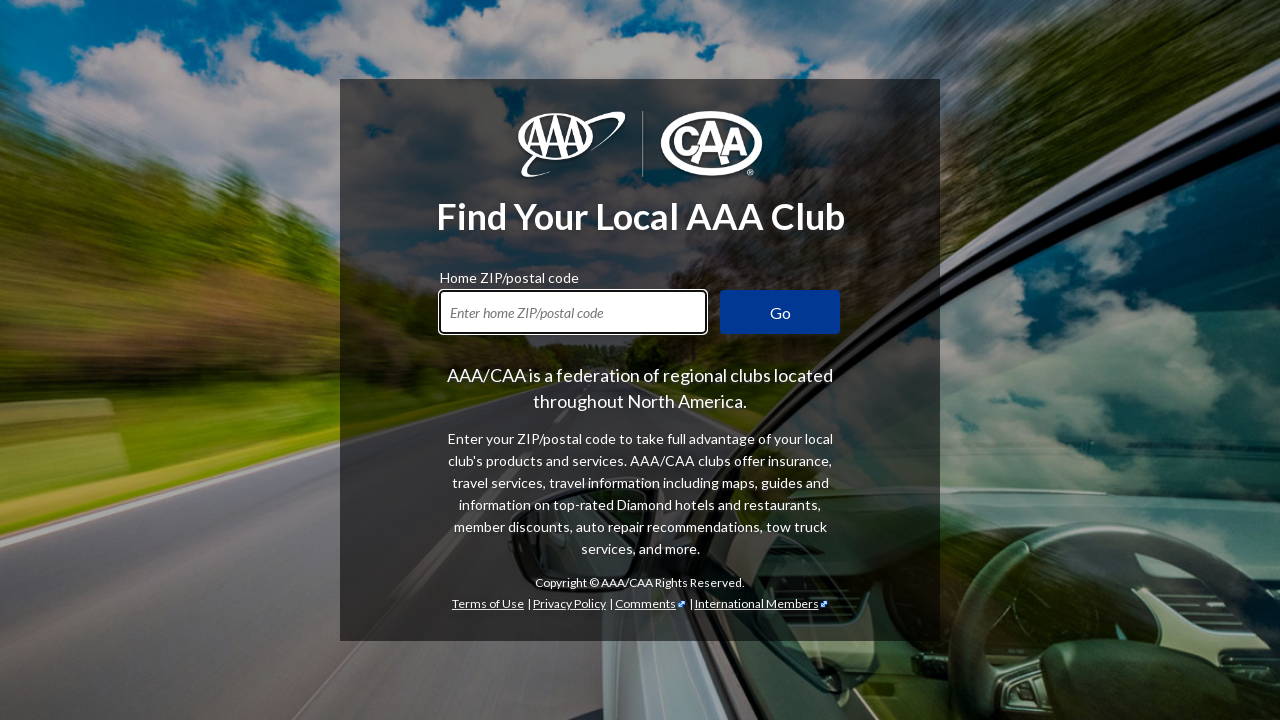

Entered zip code '90094' in search field on #zipCode
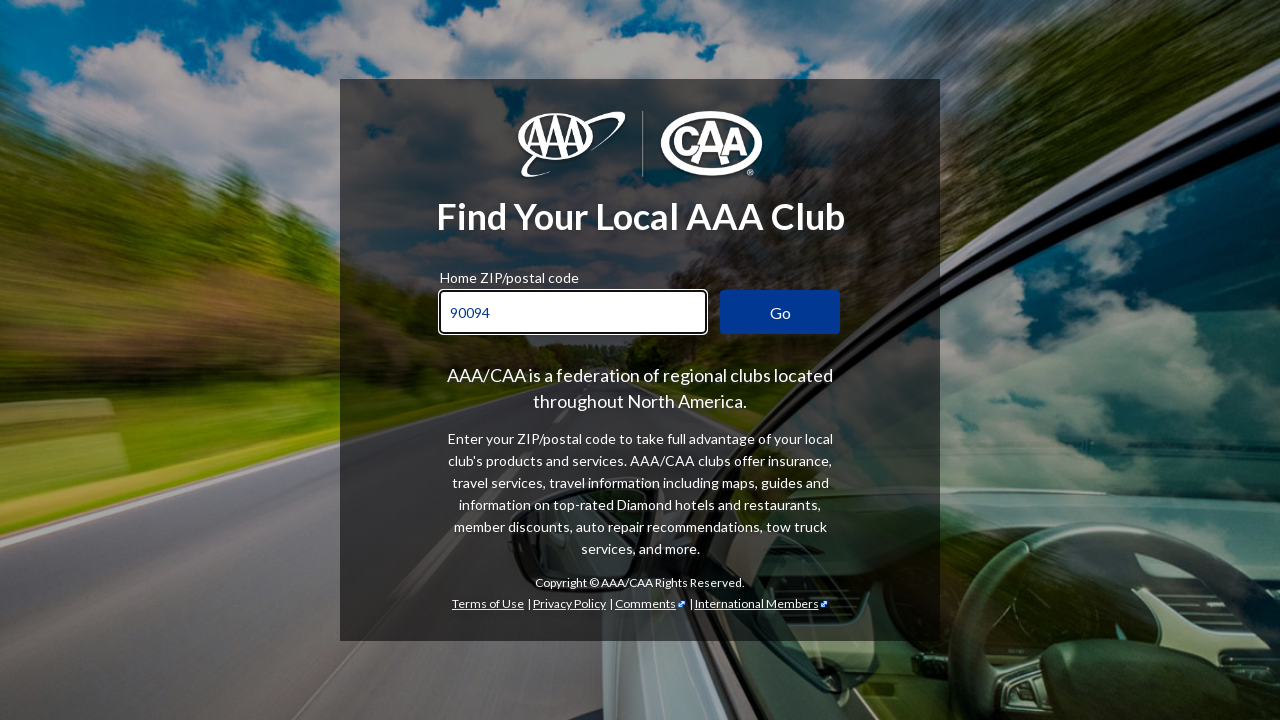

Clicked Go button to search for nearby AAA stop locations at (780, 312) on #goButton
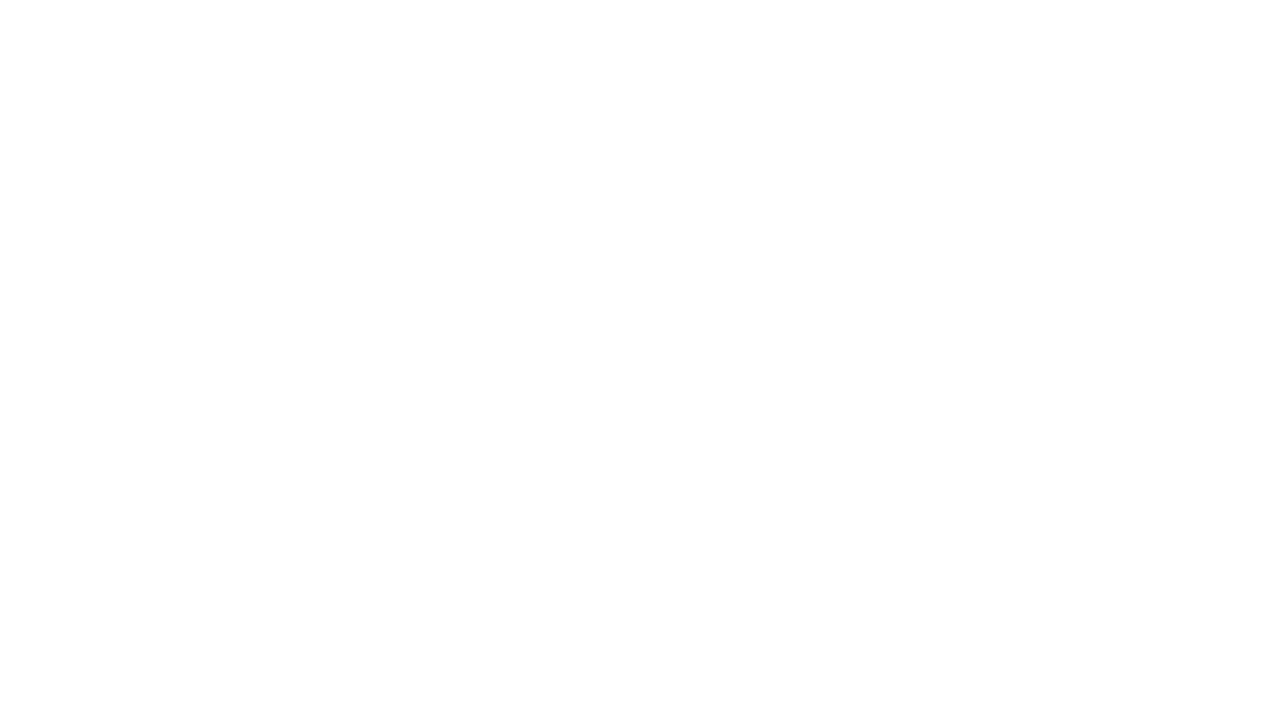

Search results loaded successfully
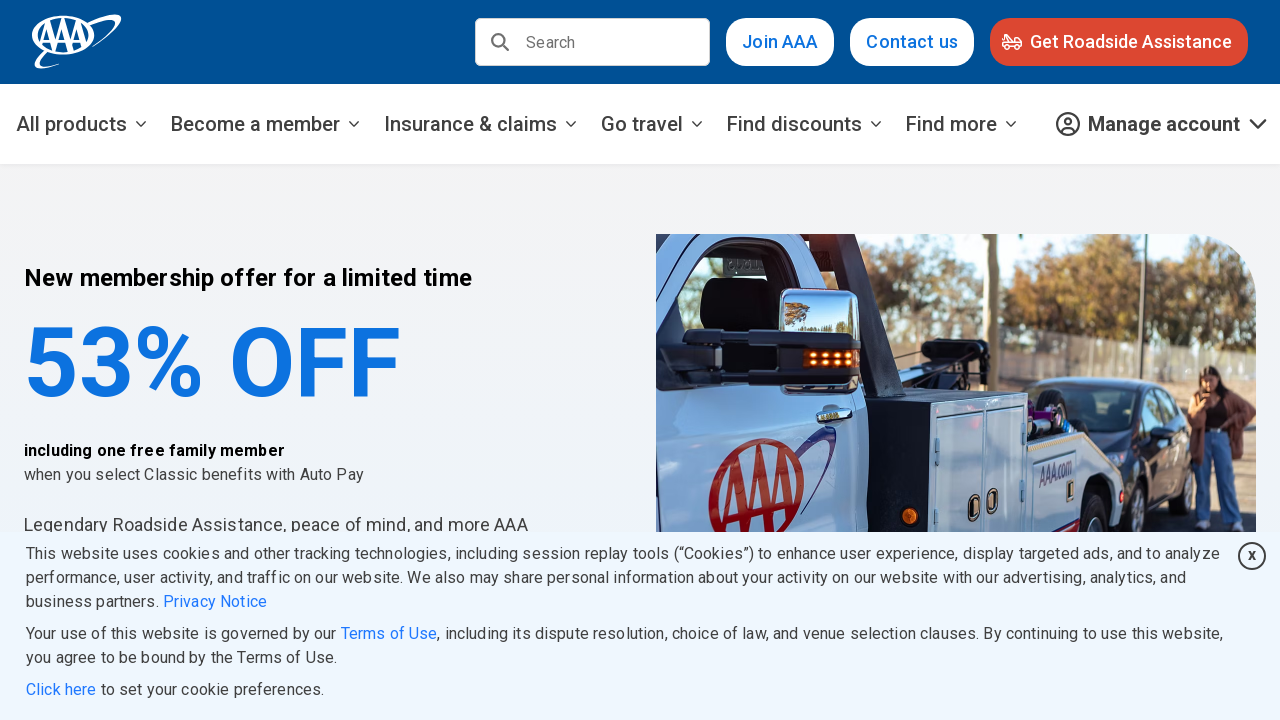

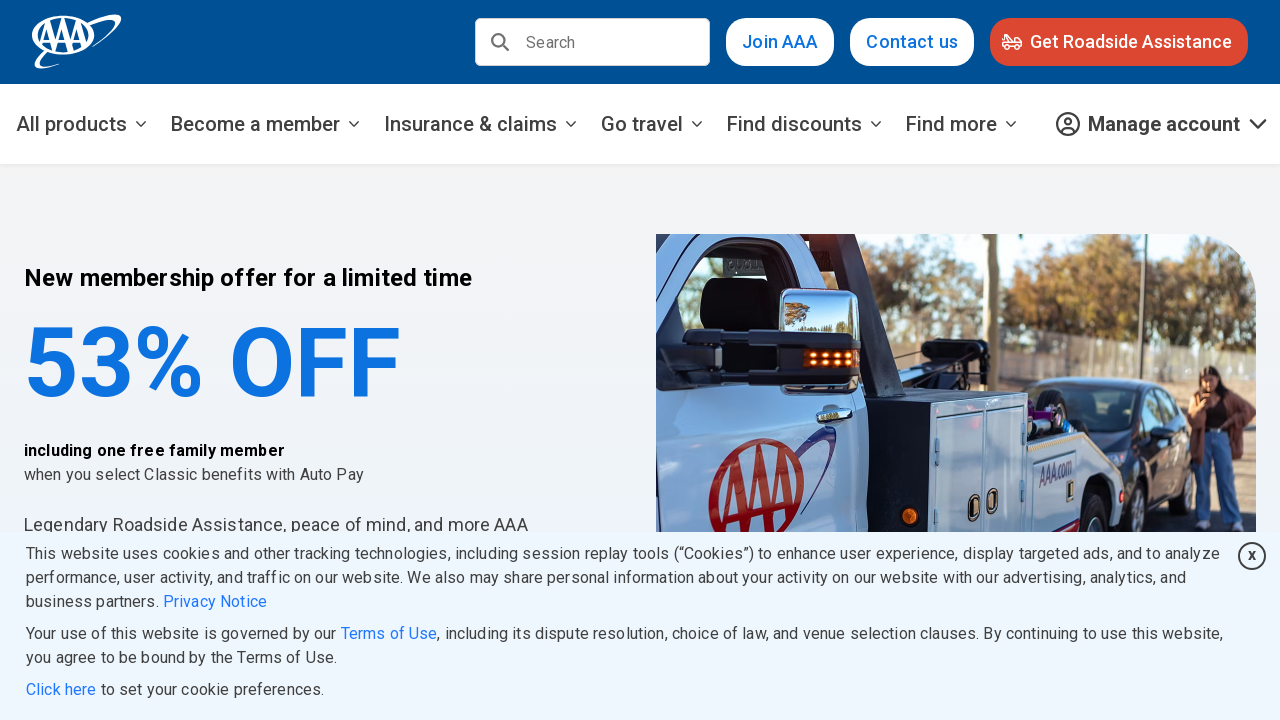